Tests moving mouse by offset from an element and verifies the relative location coordinates

Starting URL: https://selenium.dev/selenium/web/mouse_interaction.html

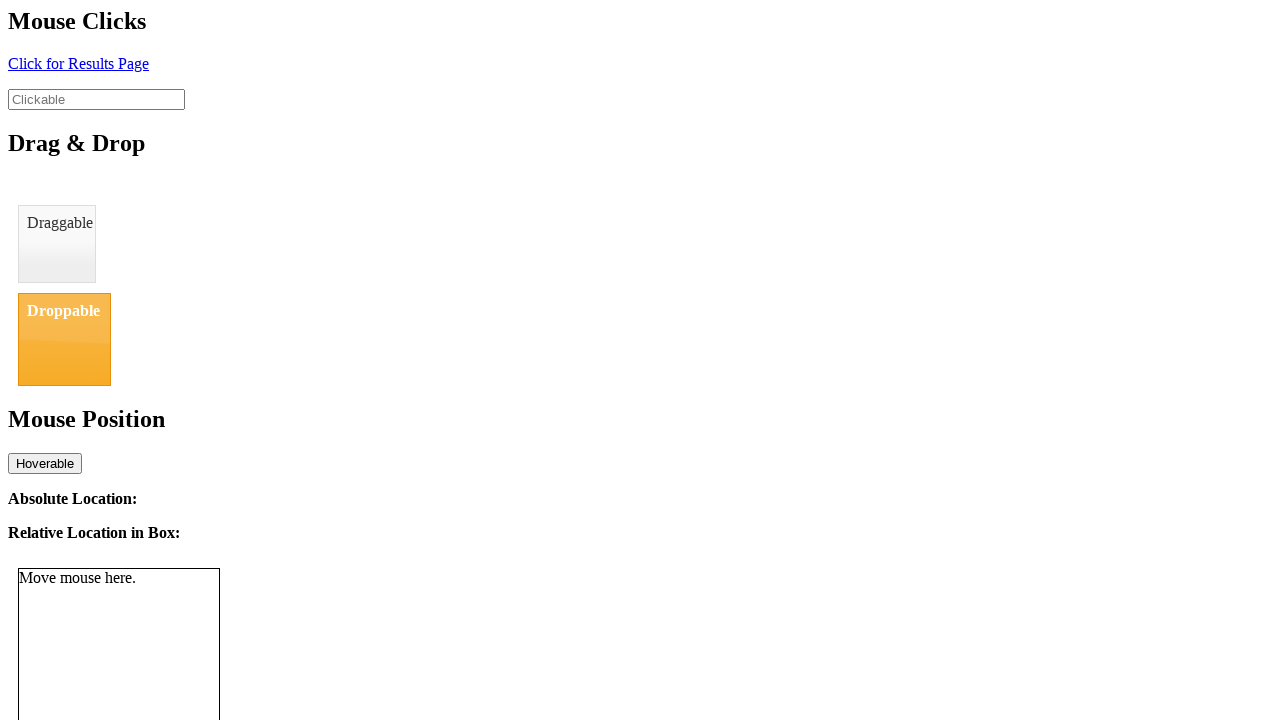

Located mouse tracker element
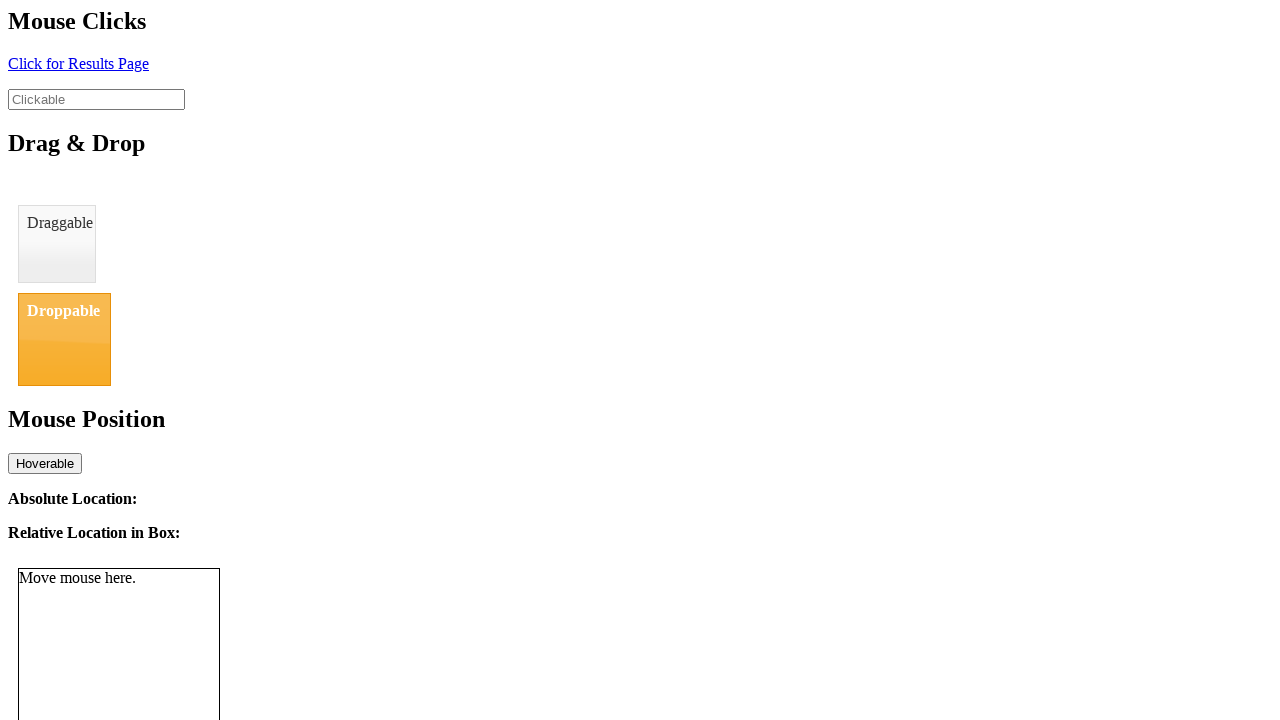

Retrieved bounding box of mouse tracker element
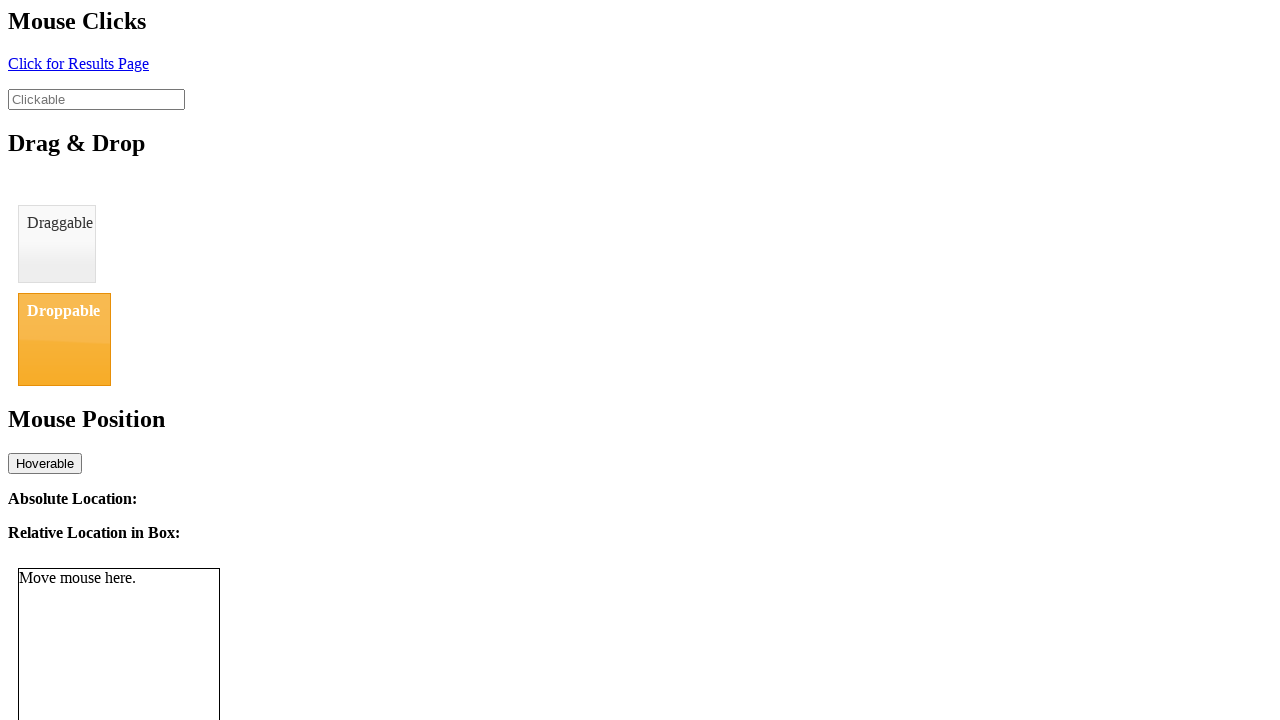

Moved mouse by offset from center of element (8px right) at (127, 669)
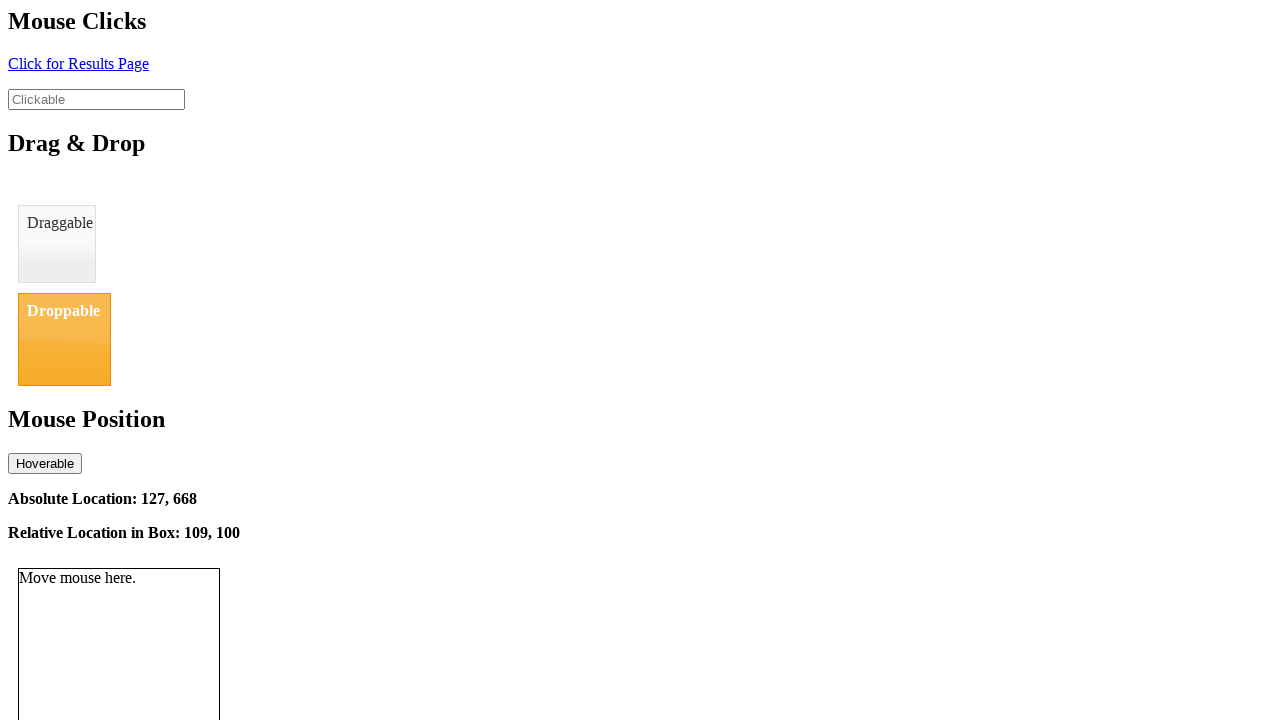

Relative location element appeared and coordinates updated
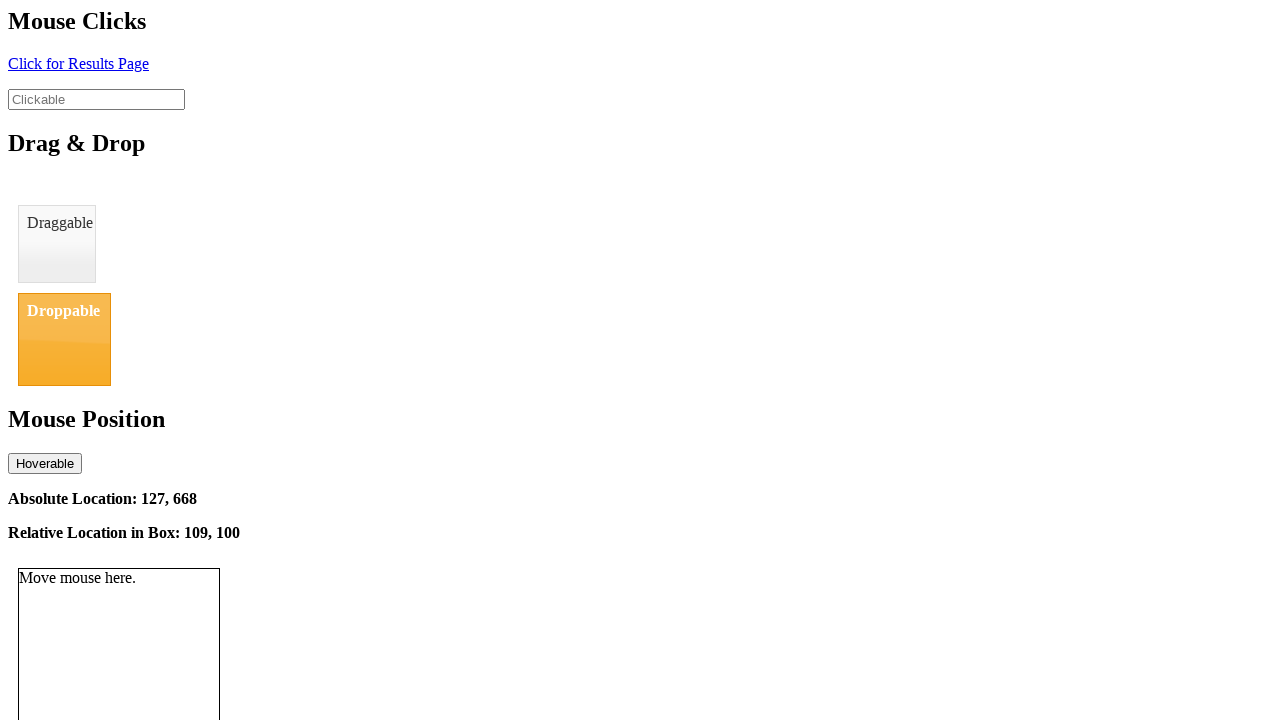

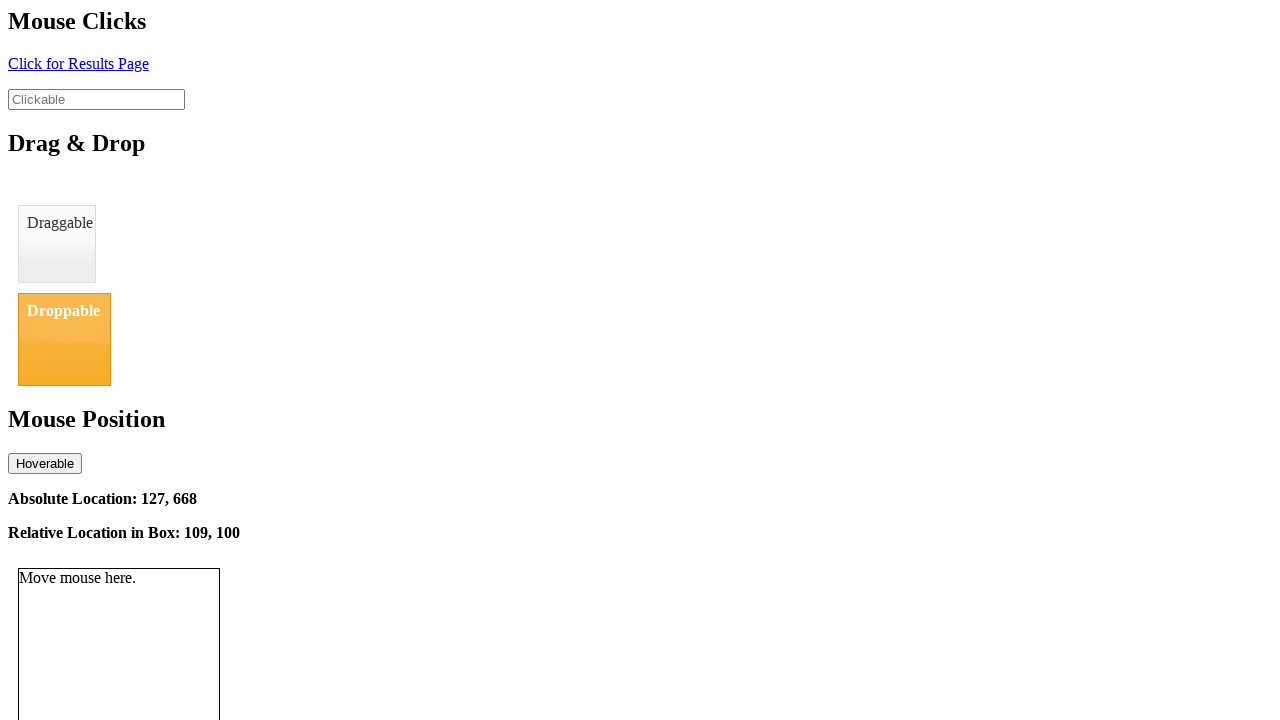